Tests dropdown interaction by clicking on passenger info, incrementing adult count 4 times, and closing the dropdown

Starting URL: https://rahulshettyacademy.com/dropdownsPractise/

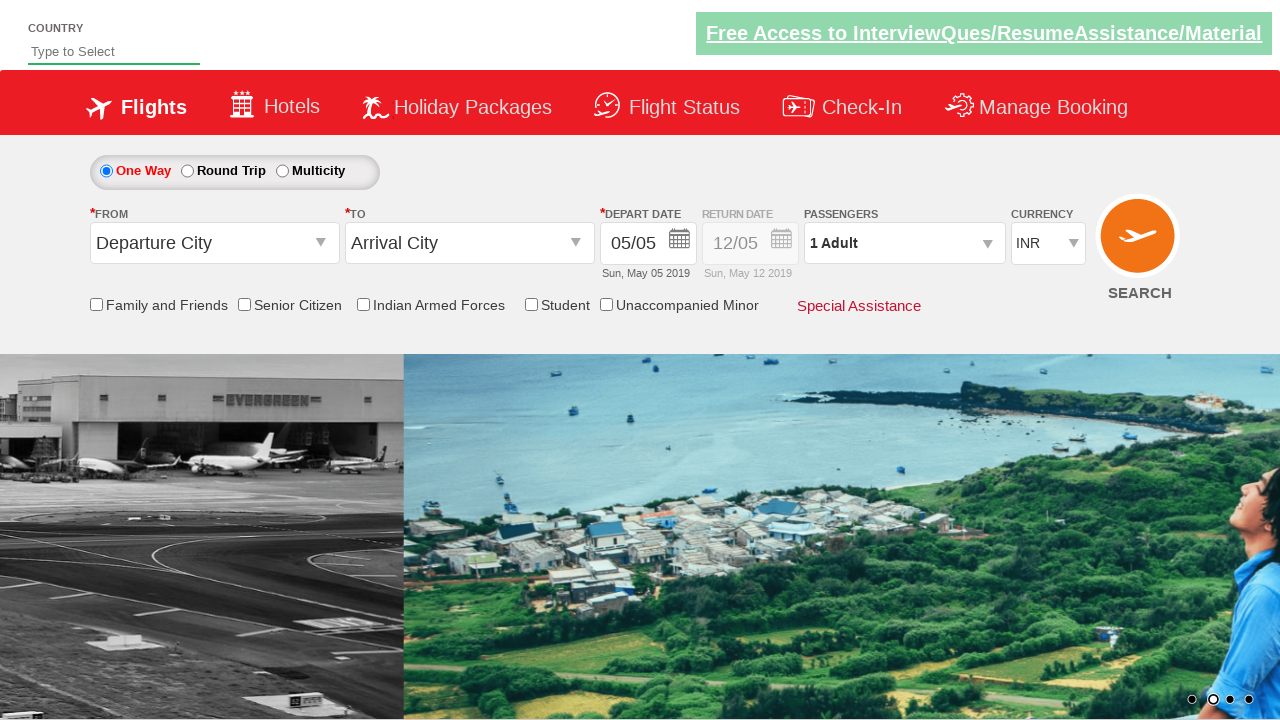

Clicked on passenger info dropdown at (904, 243) on #divpaxinfo
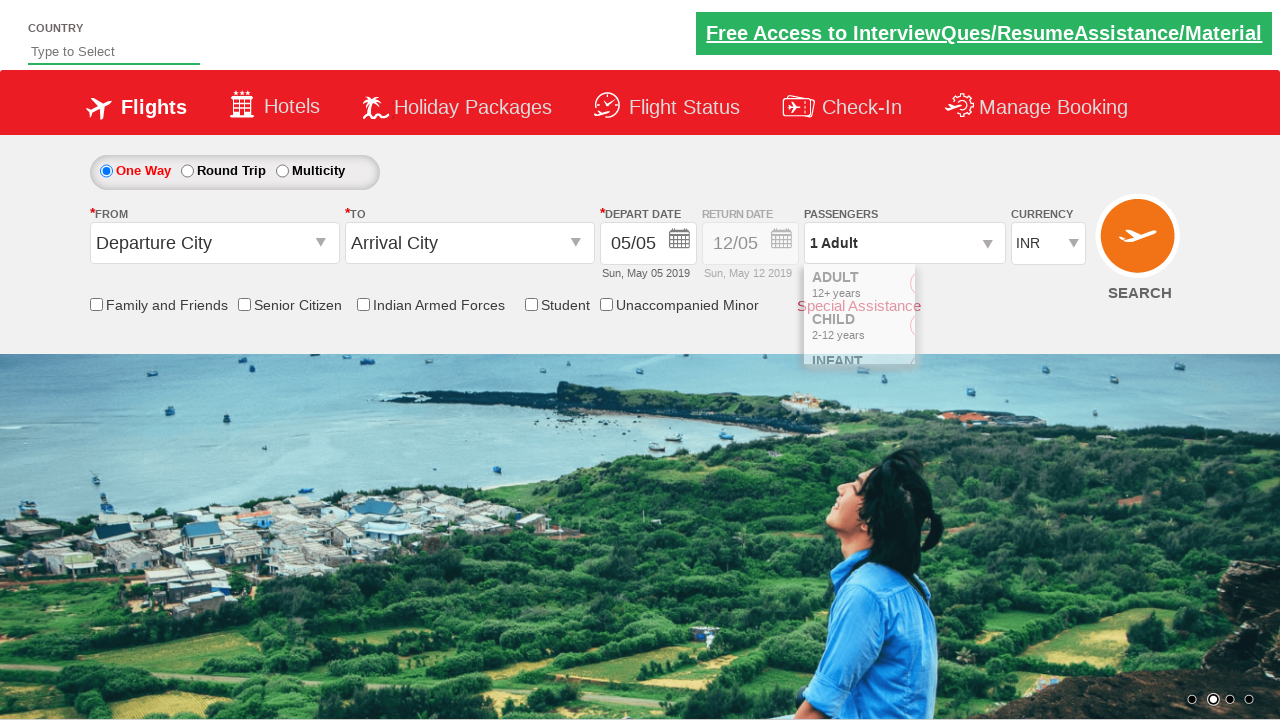

Adult increment button became visible
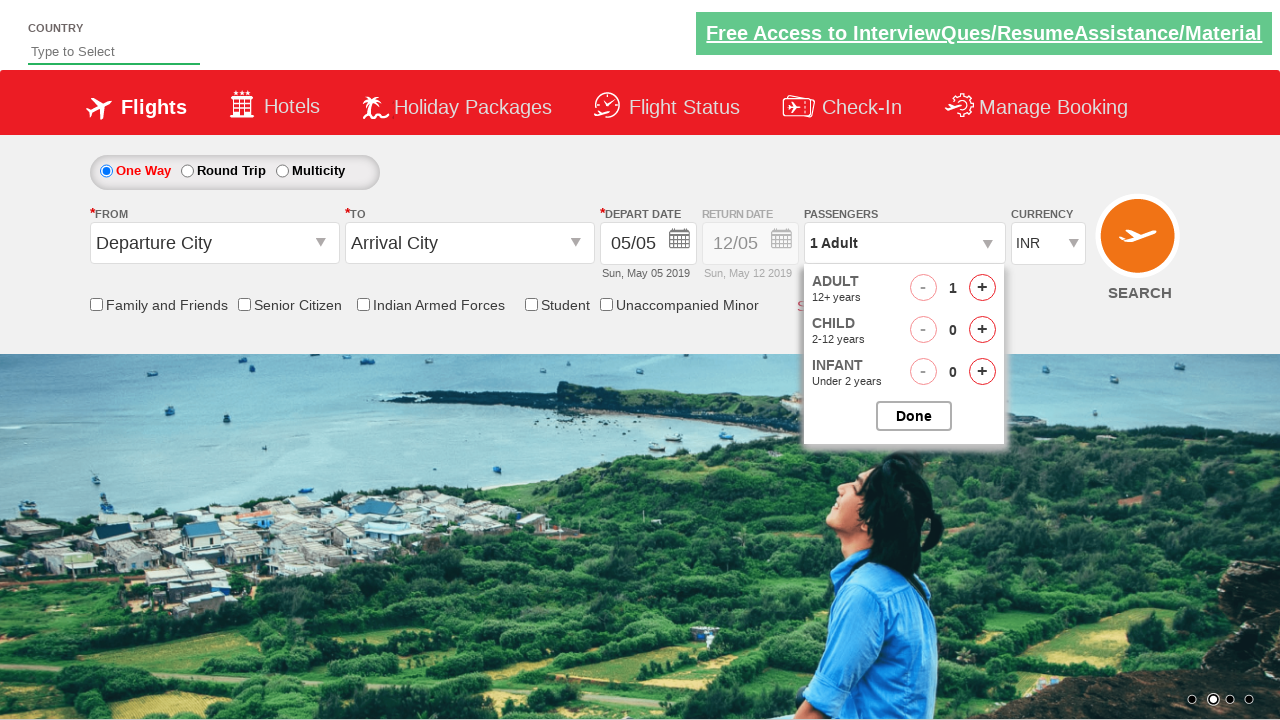

Clicked adult increment button (increment 1/4) at (982, 288) on #hrefIncAdt
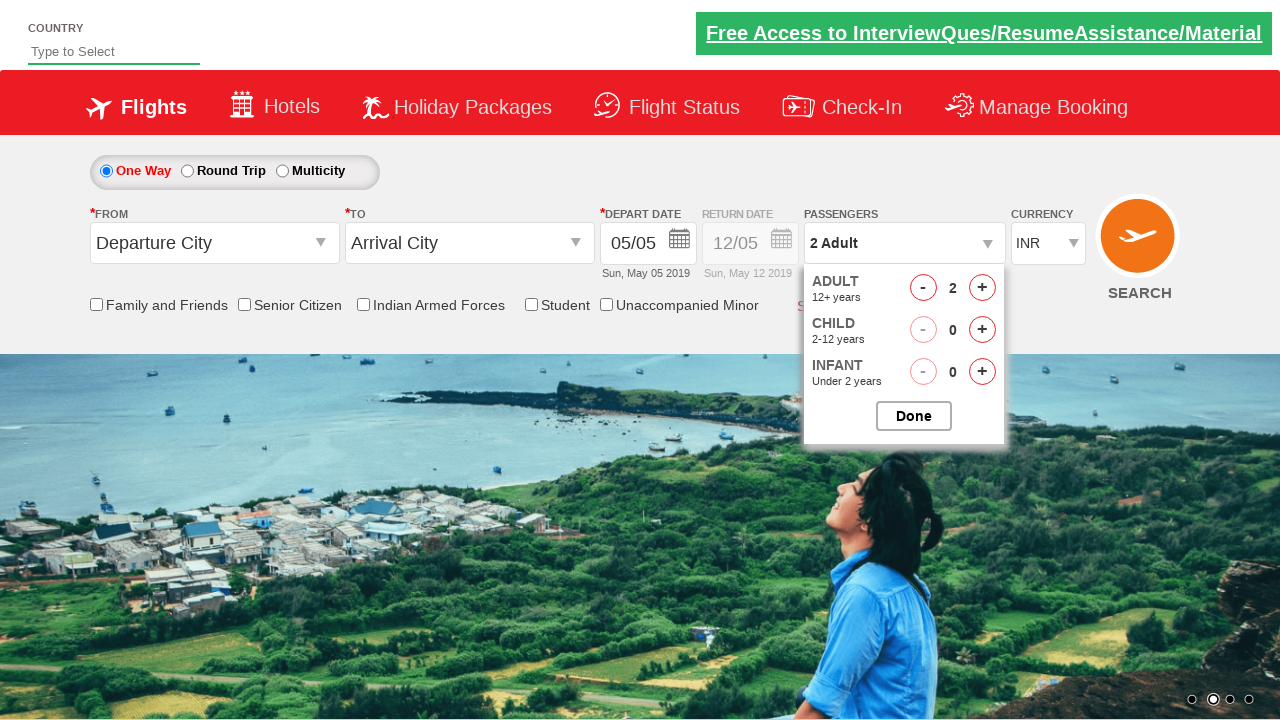

Clicked adult increment button (increment 2/4) at (982, 288) on #hrefIncAdt
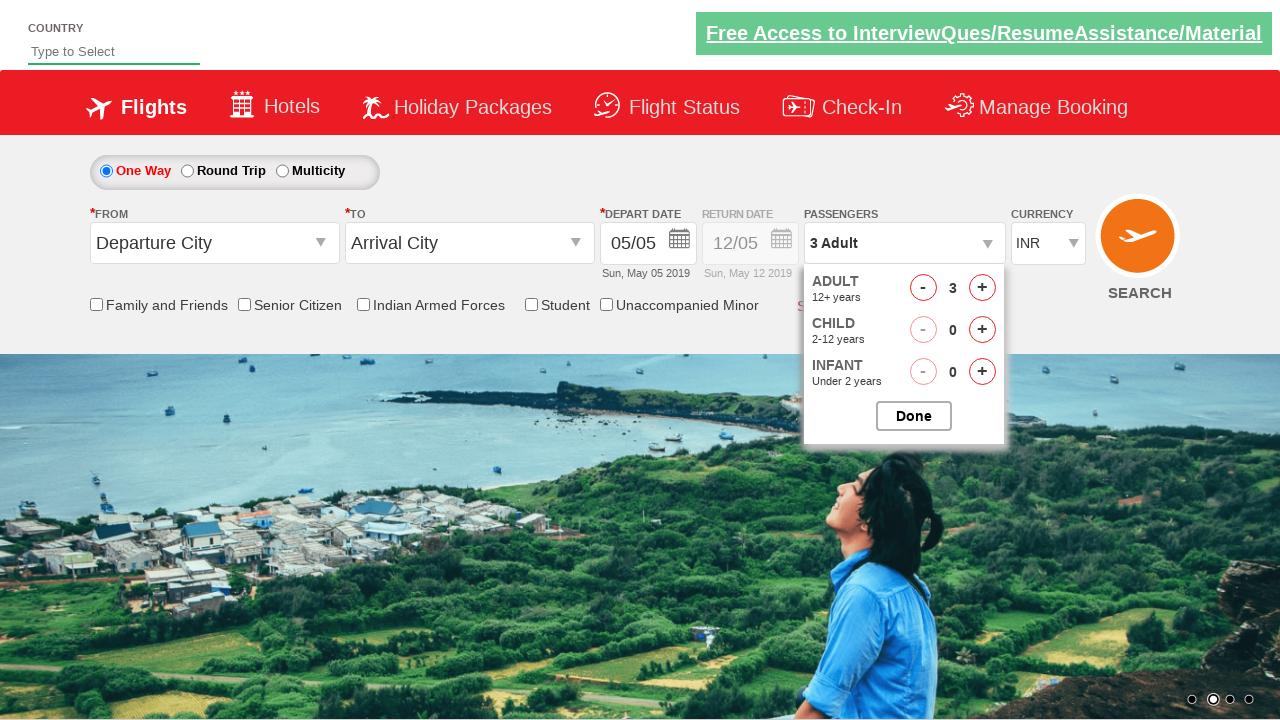

Clicked adult increment button (increment 3/4) at (982, 288) on #hrefIncAdt
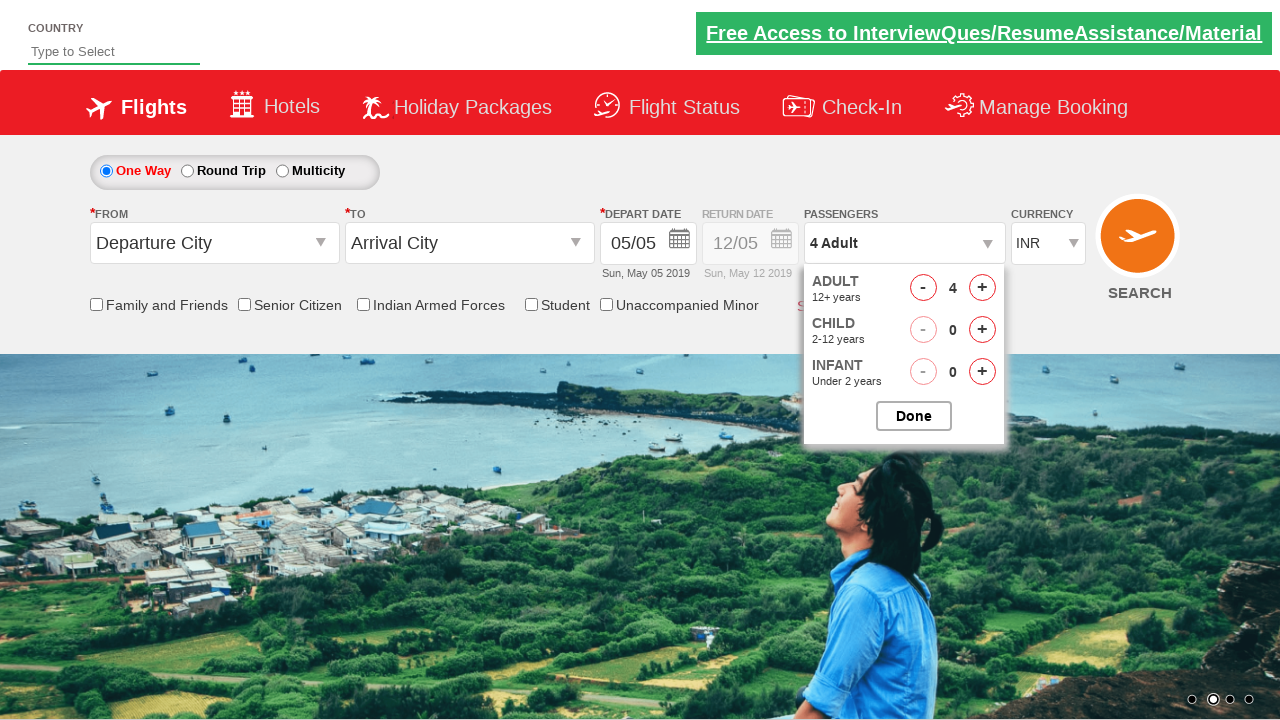

Clicked adult increment button (increment 4/4) at (982, 288) on #hrefIncAdt
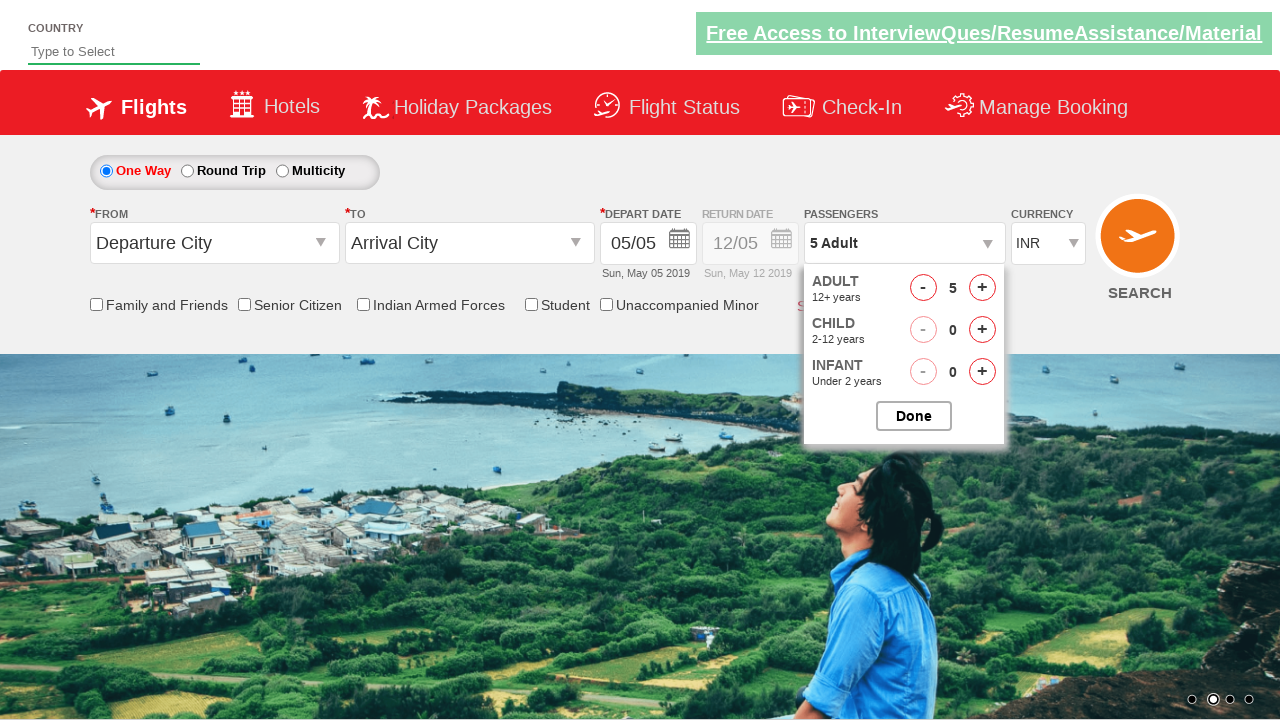

Closed passenger options dropdown at (914, 416) on #btnclosepaxoption
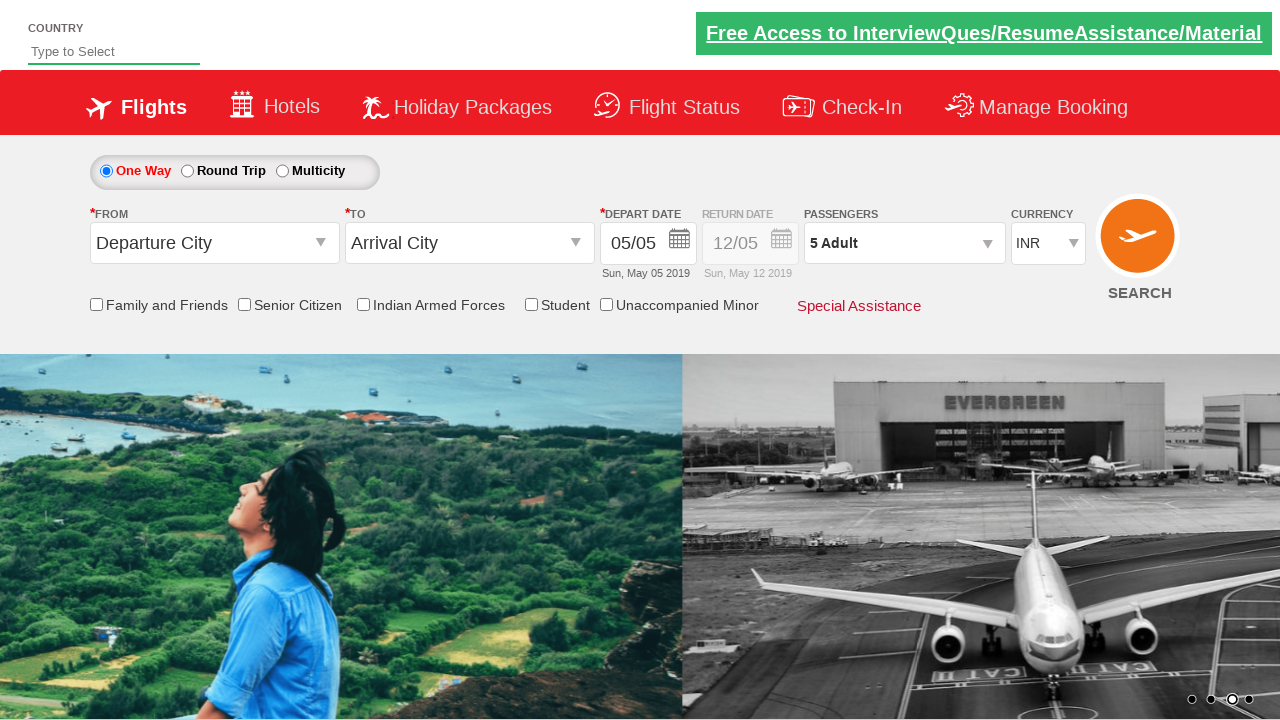

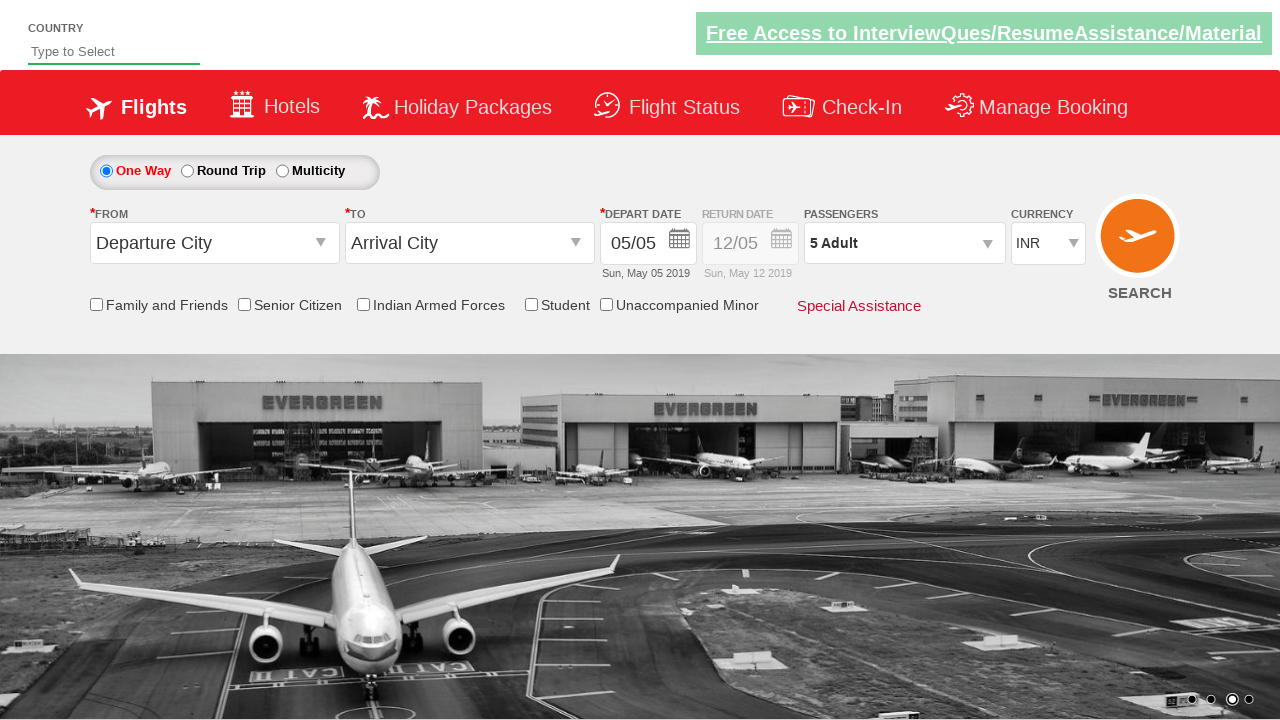